Tests window switching functionality by opening a new window and switching between parent and child windows to verify content

Starting URL: https://the-internet.herokuapp.com/

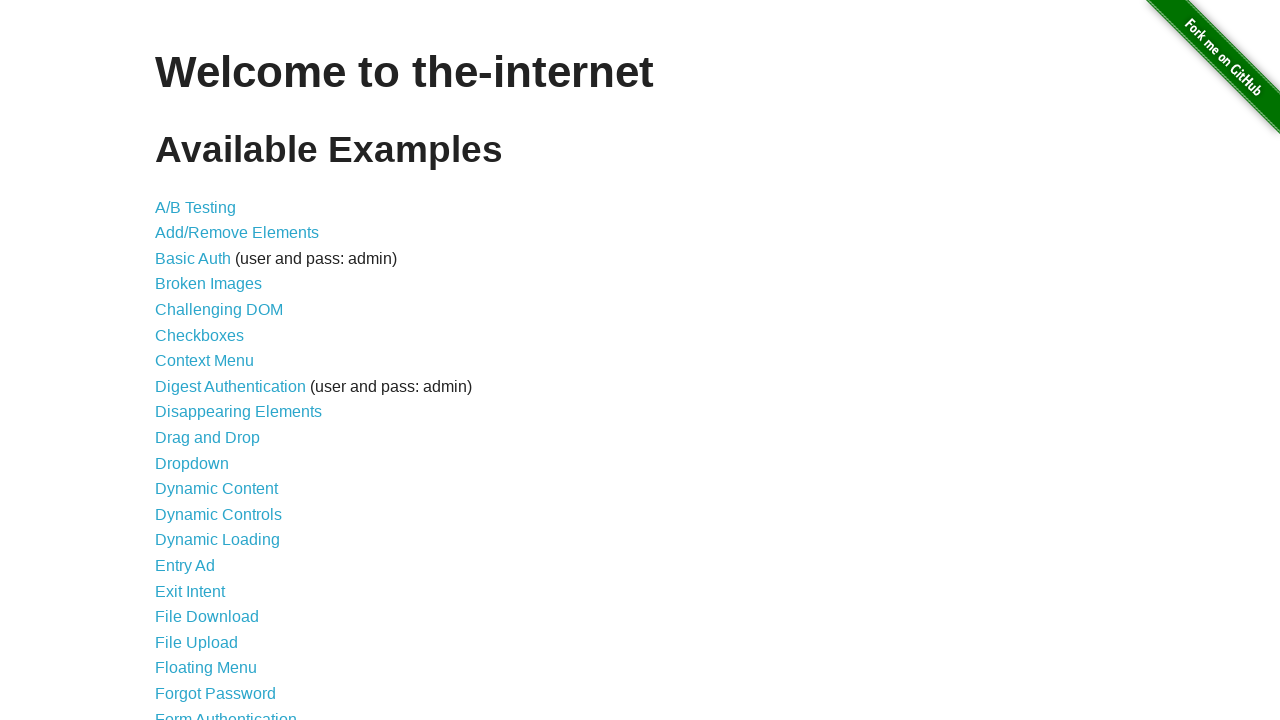

Clicked on Multiple Windows link at (218, 369) on text='Multiple Windows'
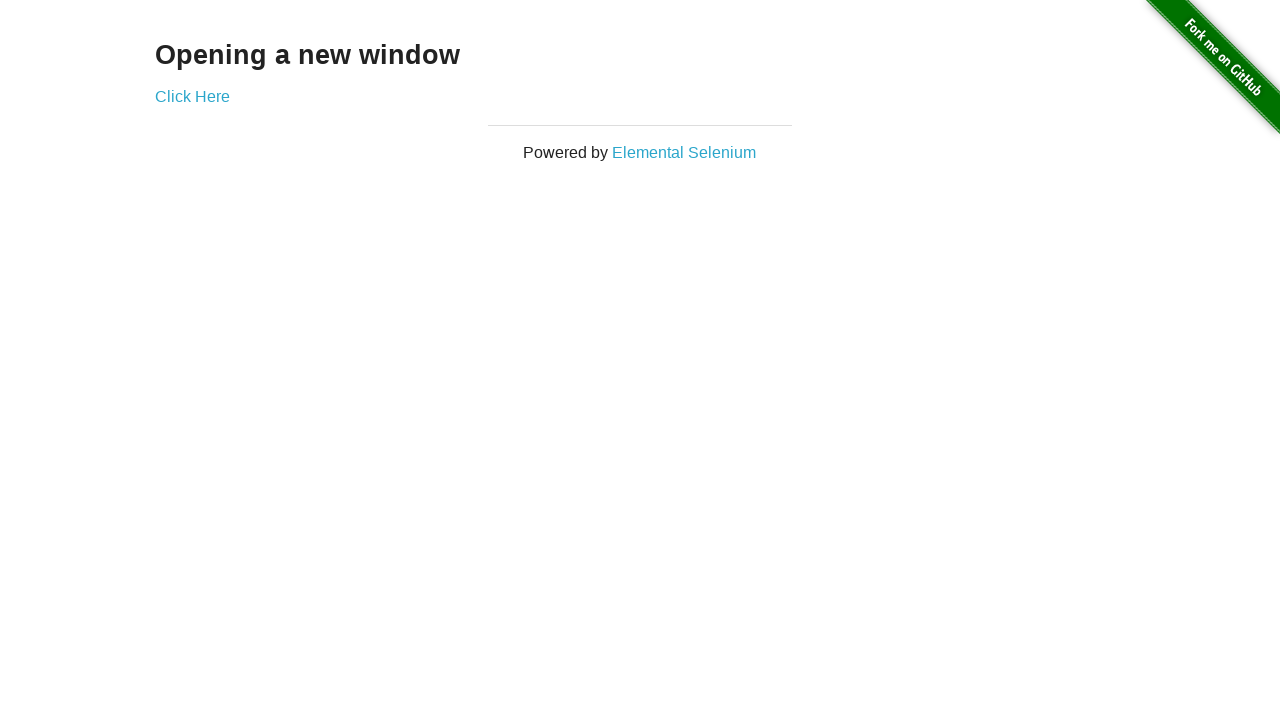

Clicked to open new window and intercepted popup at (192, 96) on text='Click Here'
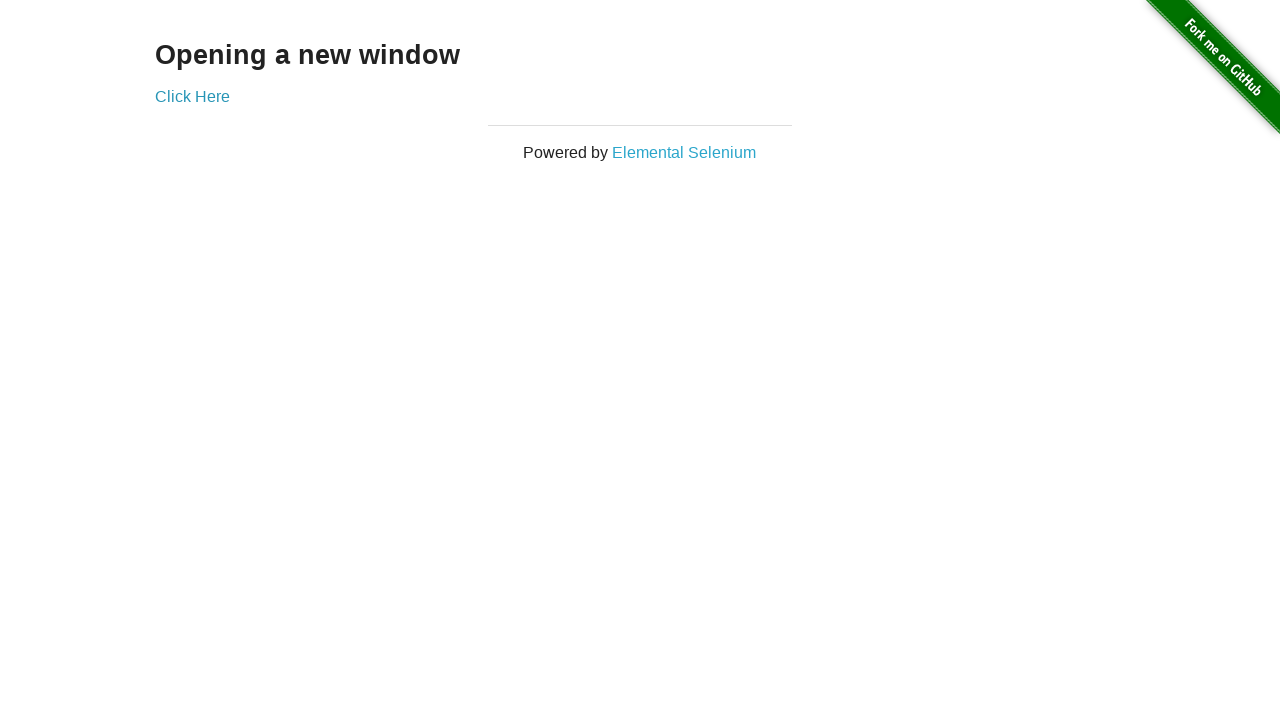

Stored reference to new child window
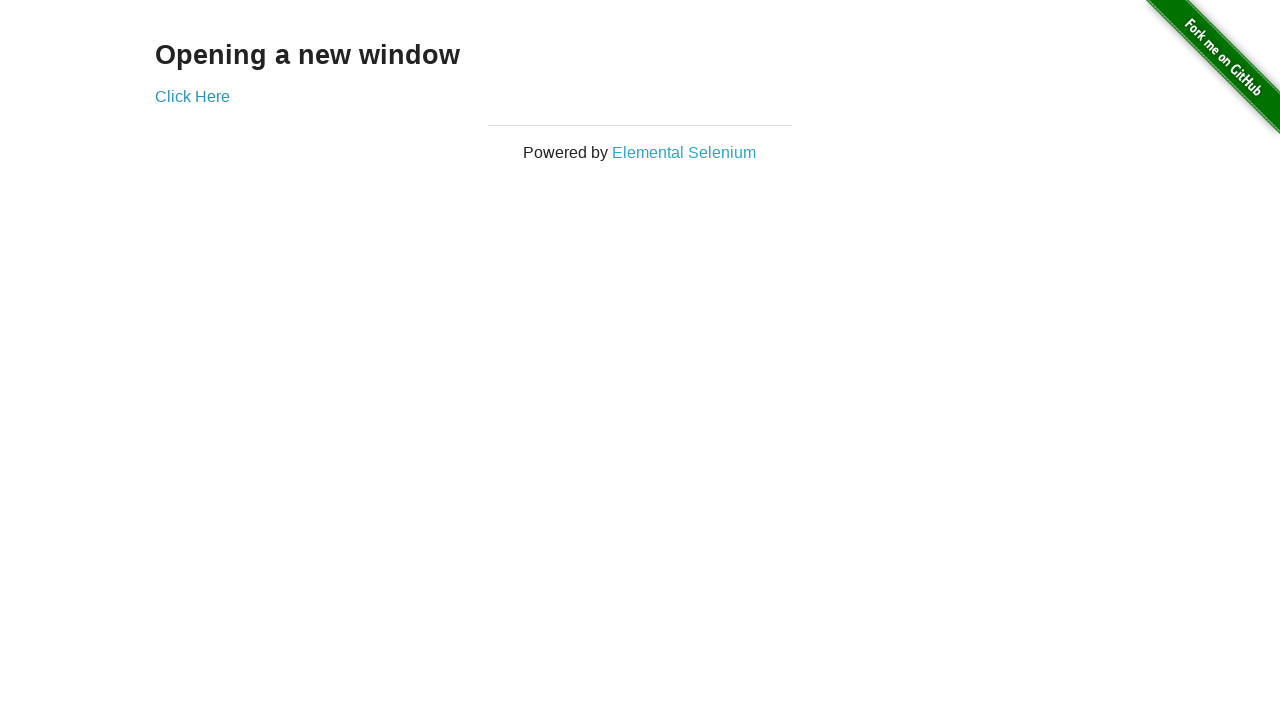

Retrieved child window text: New Window
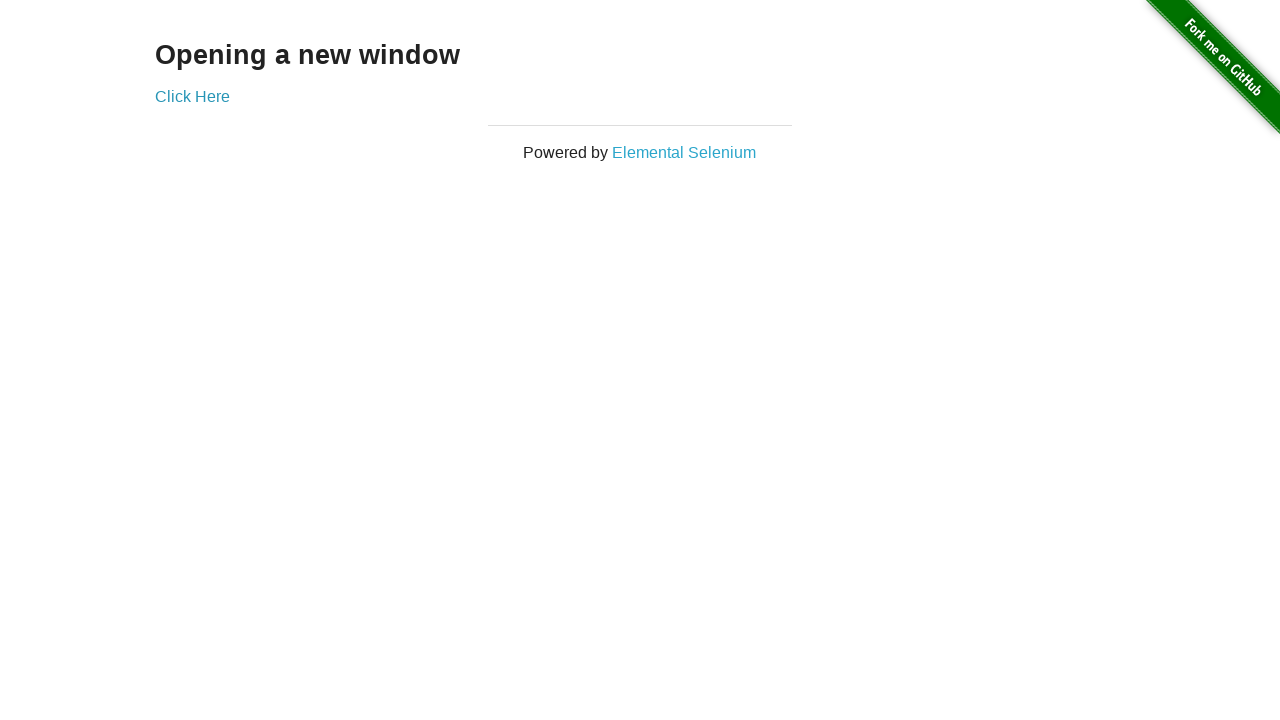

Retrieved parent window text: Opening a new window
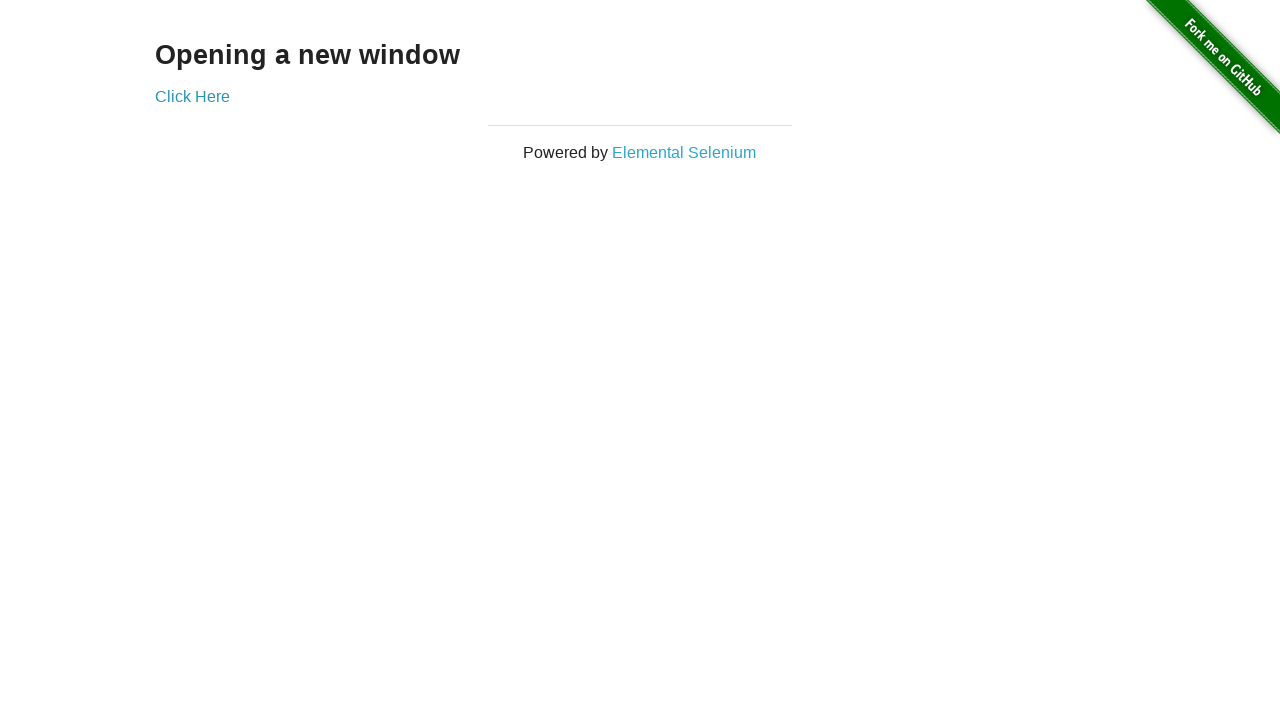

Closed child window
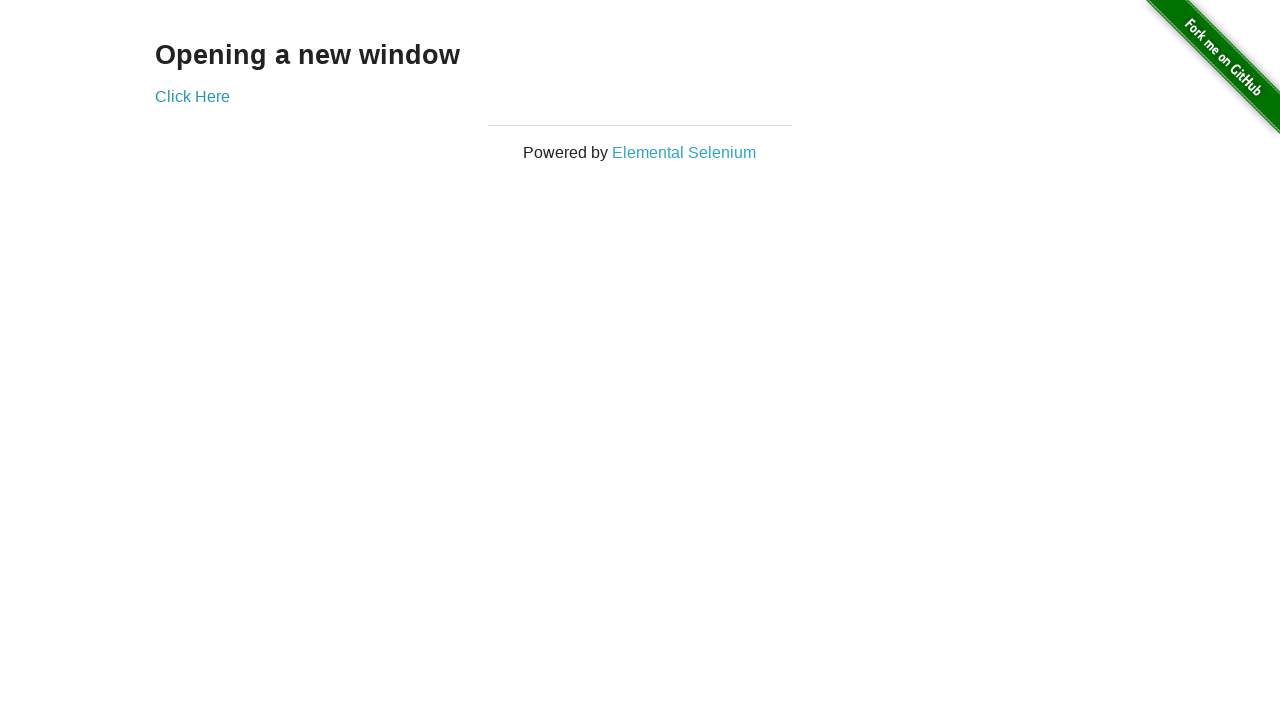

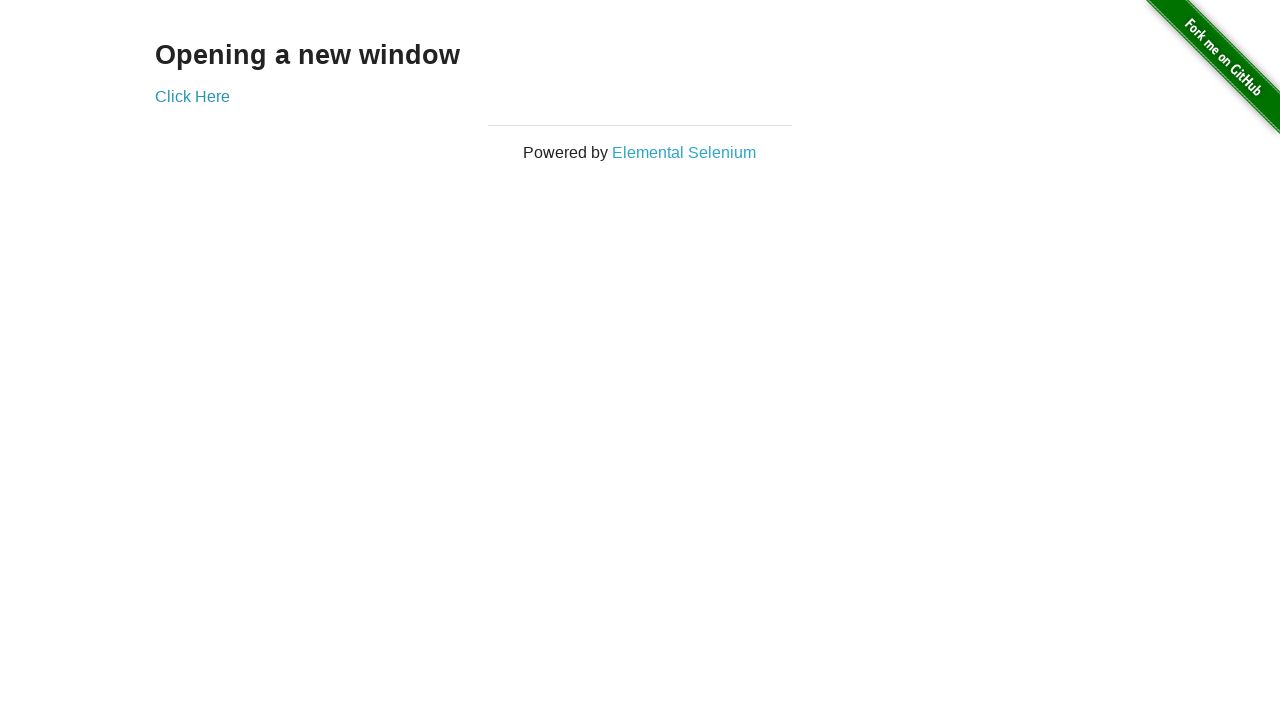